Tests the grocery shopping flow on Rahul Shetty Academy's Selenium Practice site by searching for a product, adding it to cart, and proceeding to checkout.

Starting URL: https://rahulshettyacademy.com/seleniumPractise/#/

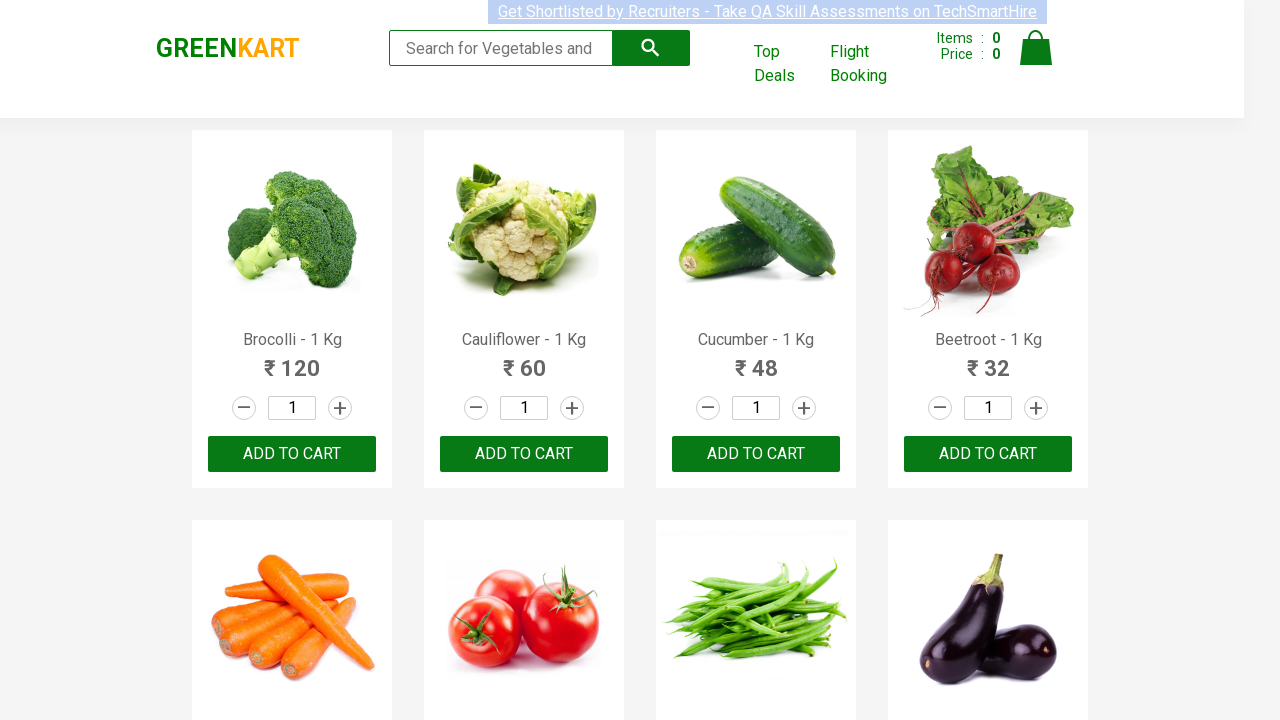

Clicked on the search input field at (501, 48) on .search-keyword
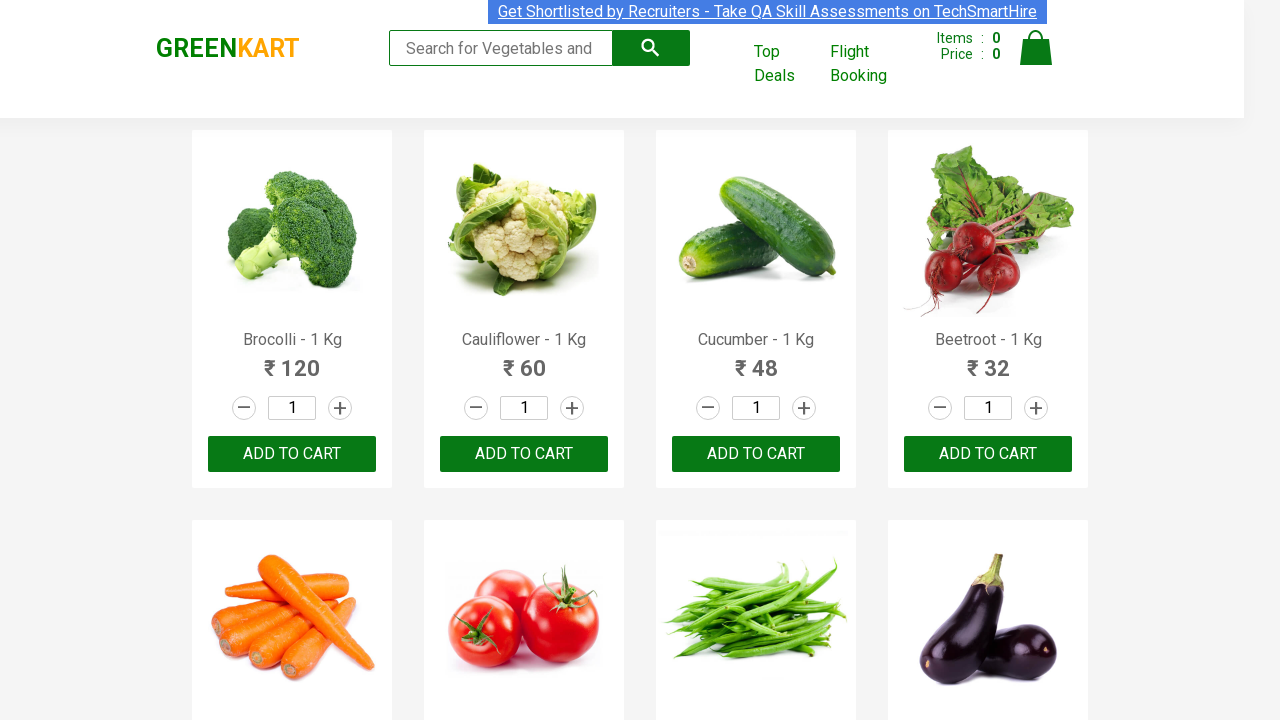

Filled search field with 'tom' on .search-keyword
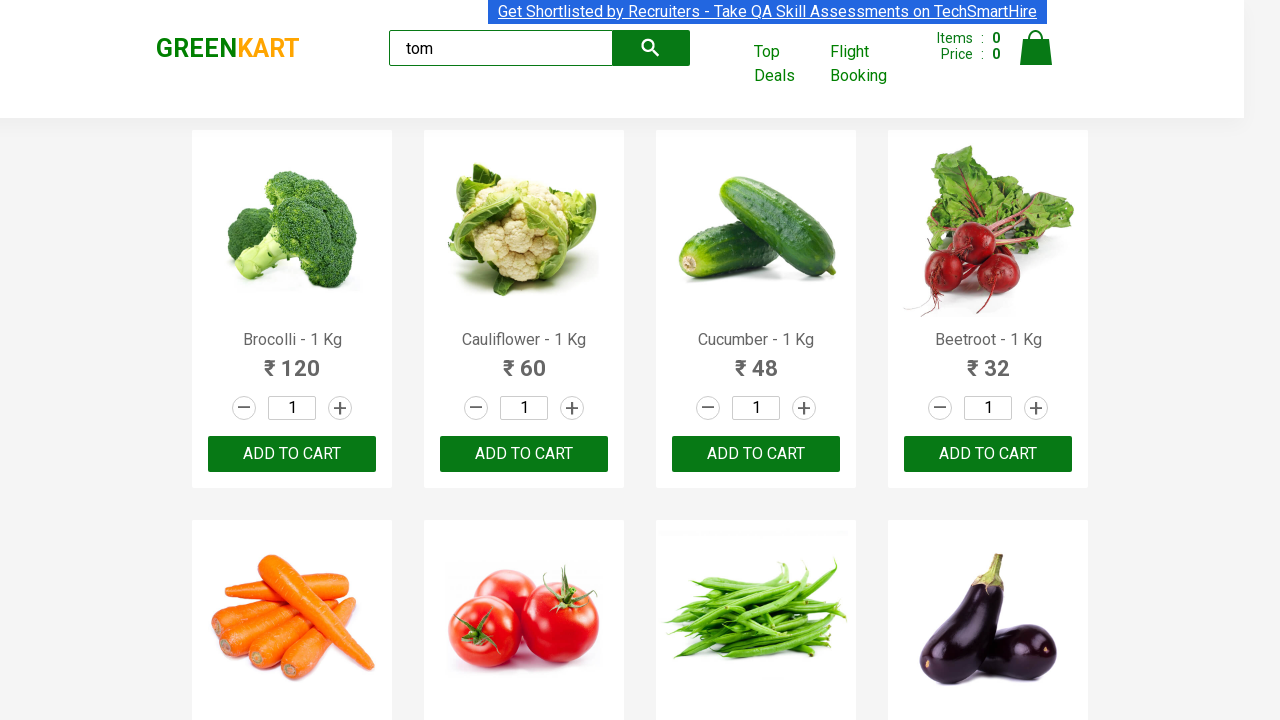

Waited 2 seconds for search results to load
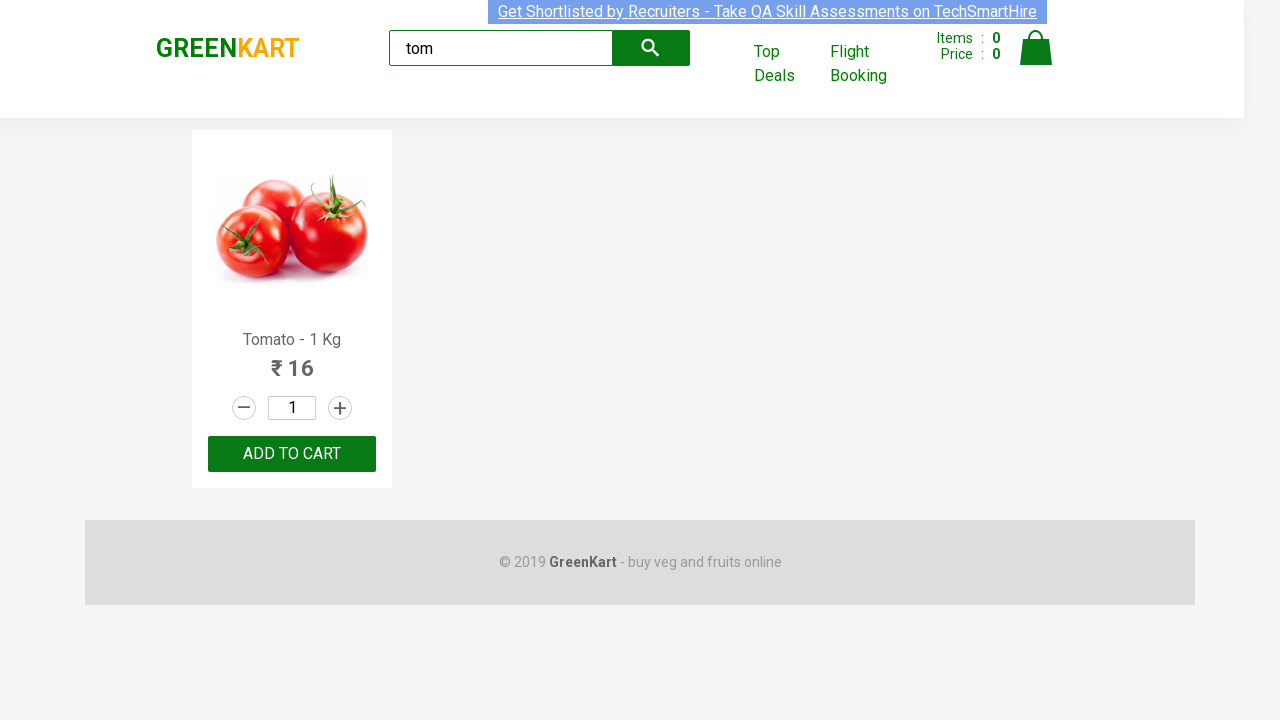

Clicked on product action (Add to Cart button) at (292, 454) on .product-action
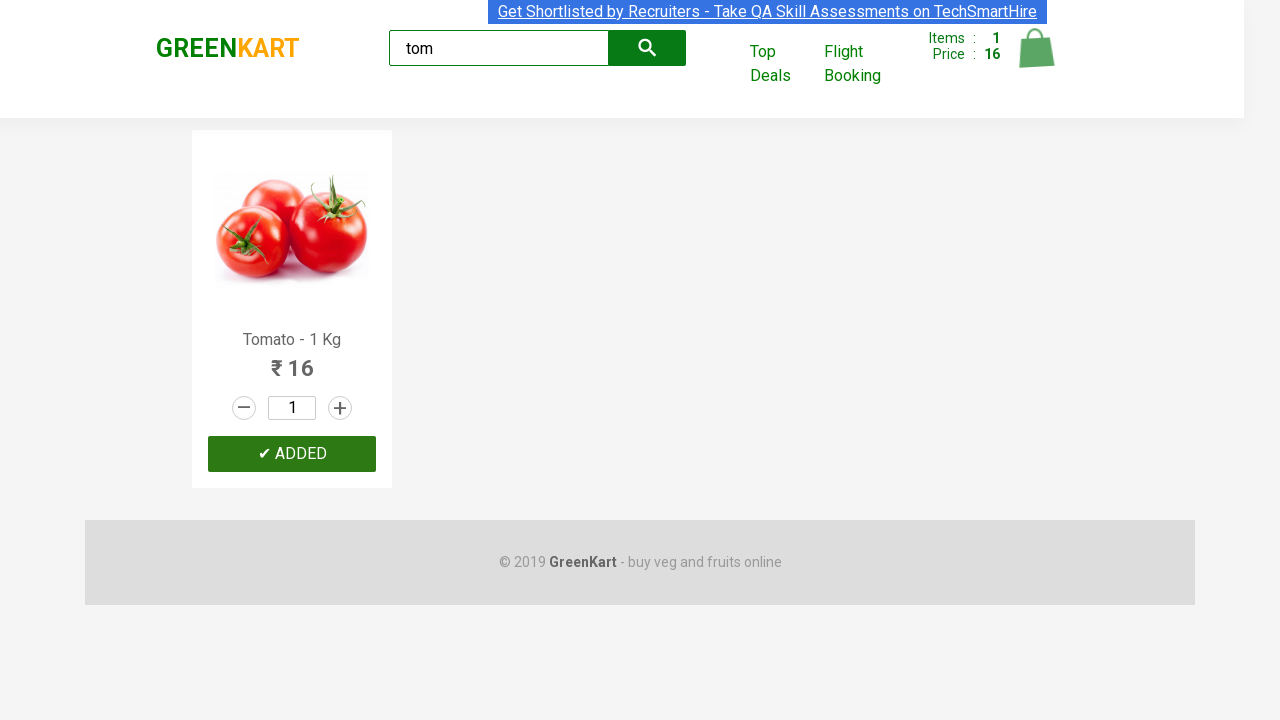

Waited 2 seconds for cart to update
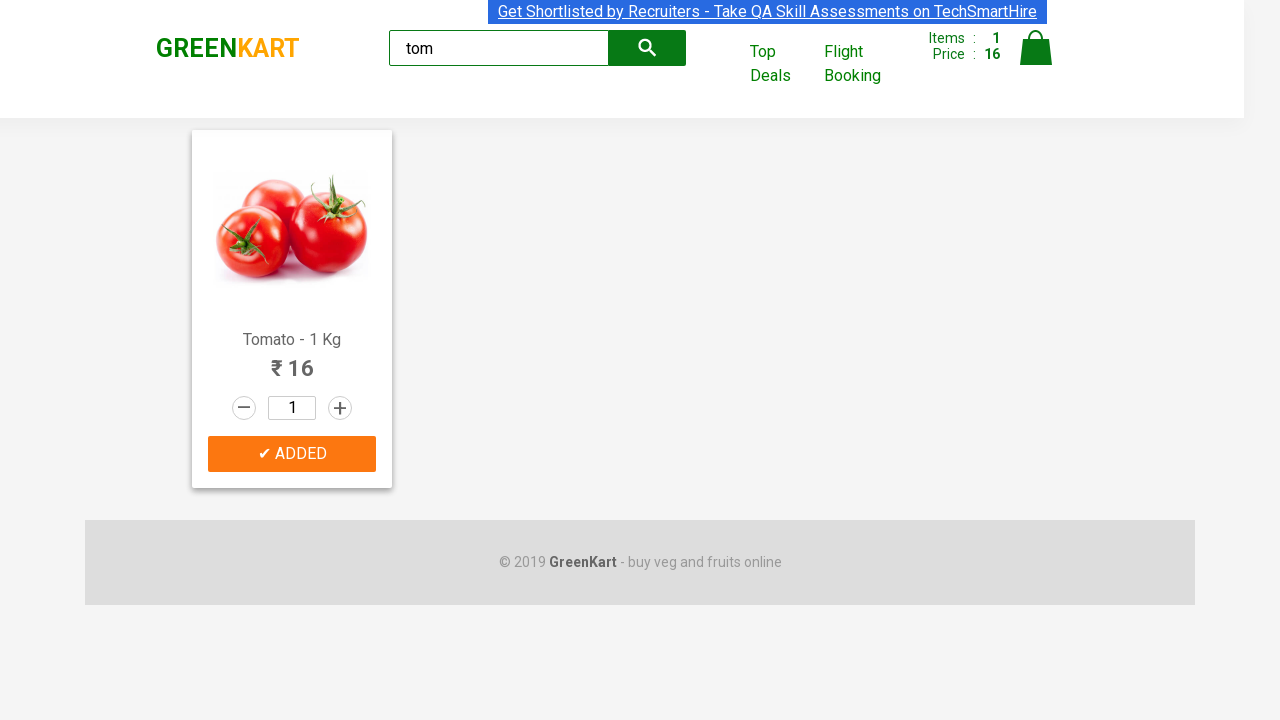

Clicked on the cart icon at (1036, 48) on xpath=//*[@id='root']/div/header/div/div[3]/a[4]/img
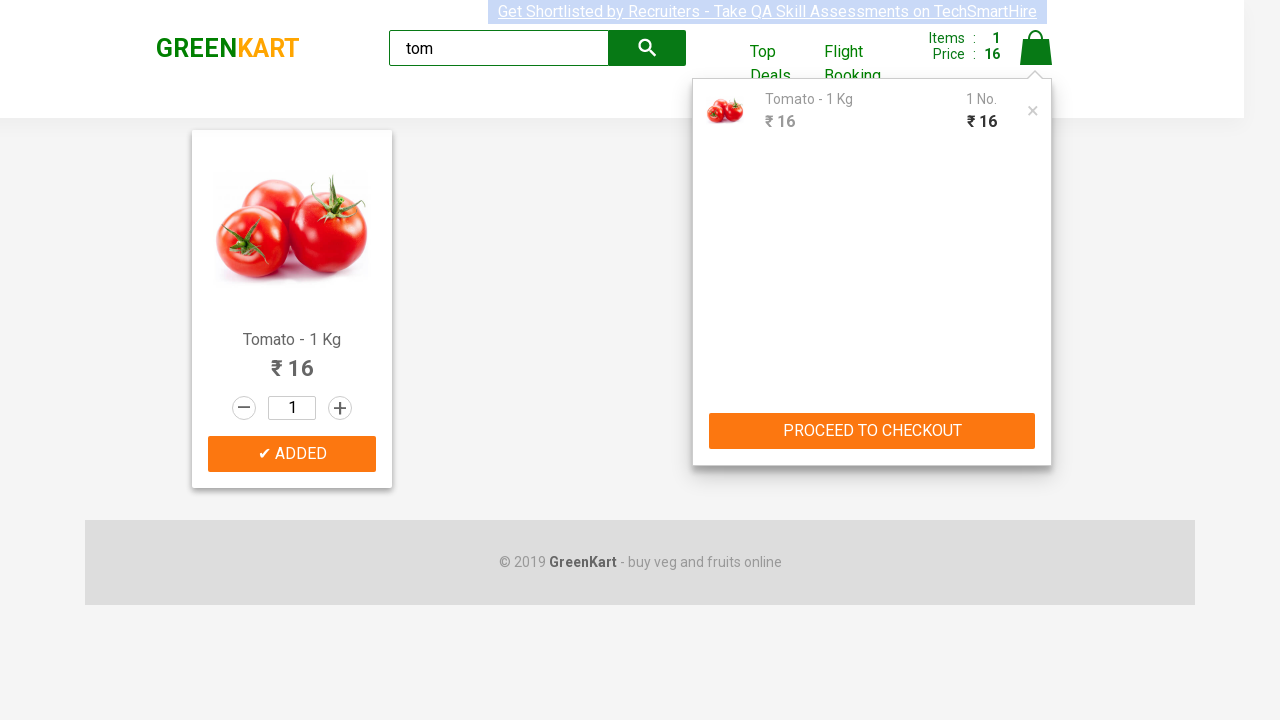

Clicked on the checkout/proceed button at (872, 431) on xpath=//*[@id='root']/div/header/div/div[3]/div[2]/div[2]/button
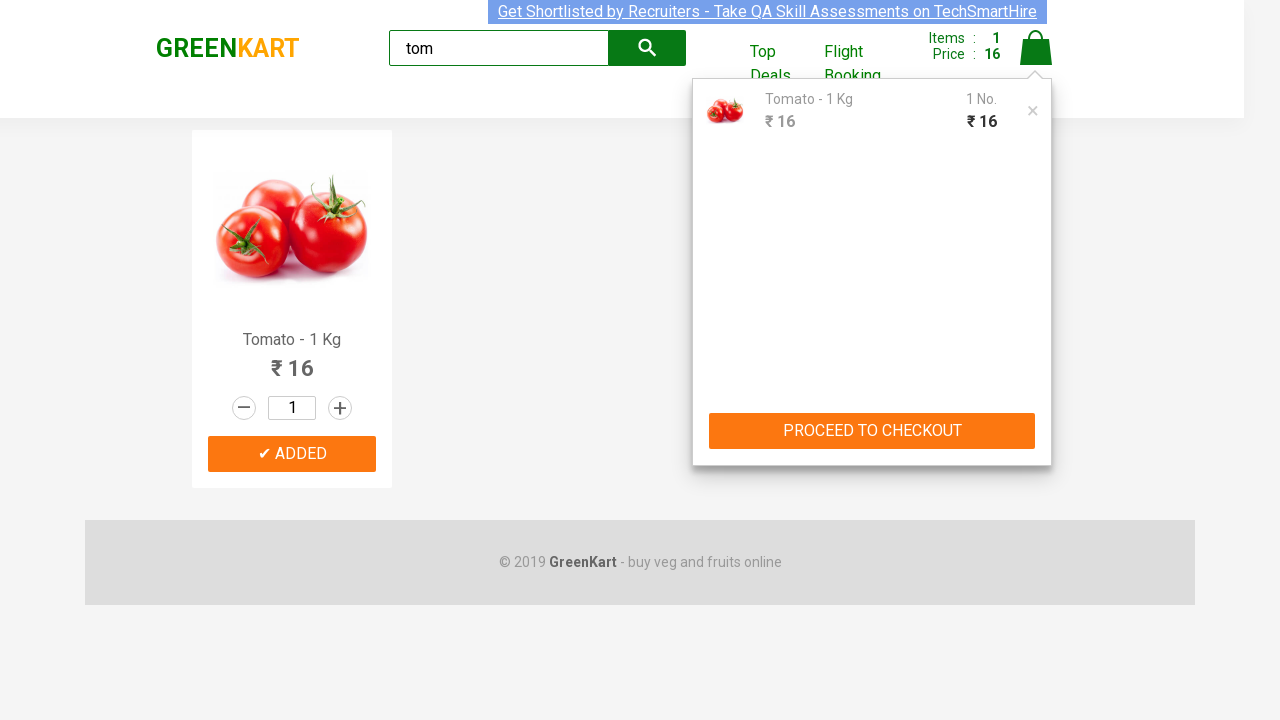

Checkout page loaded with product details visible
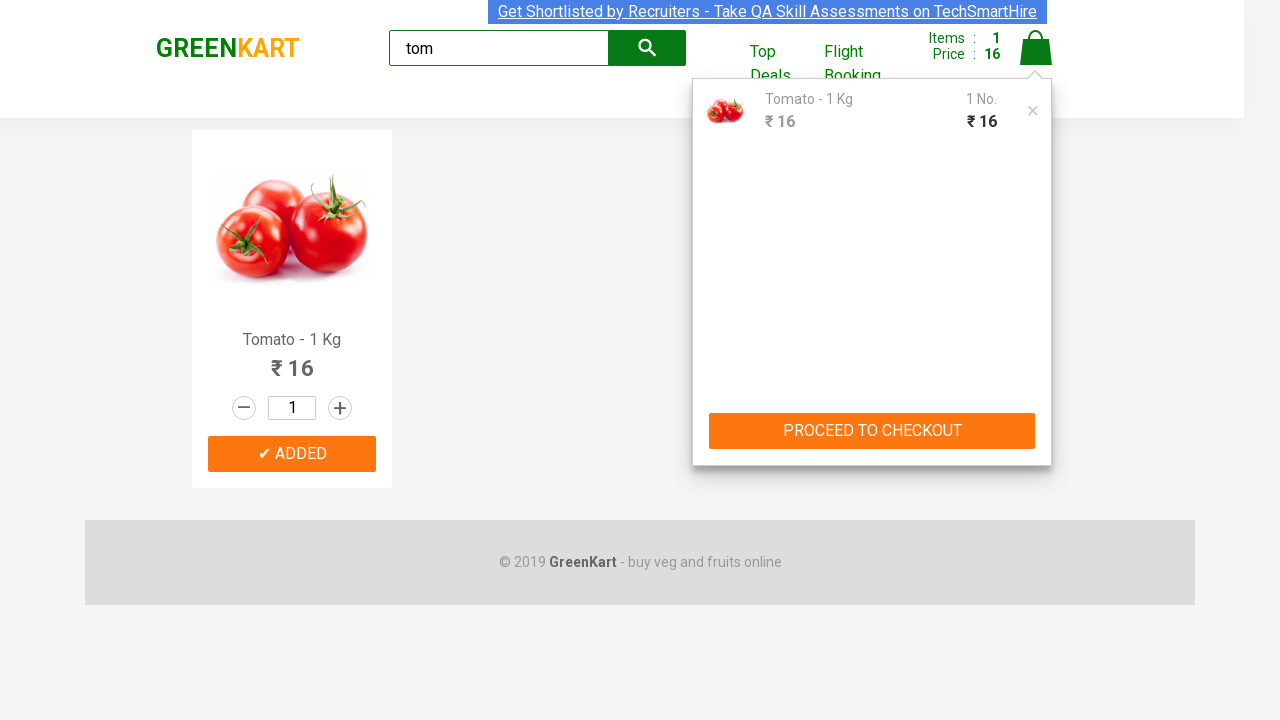

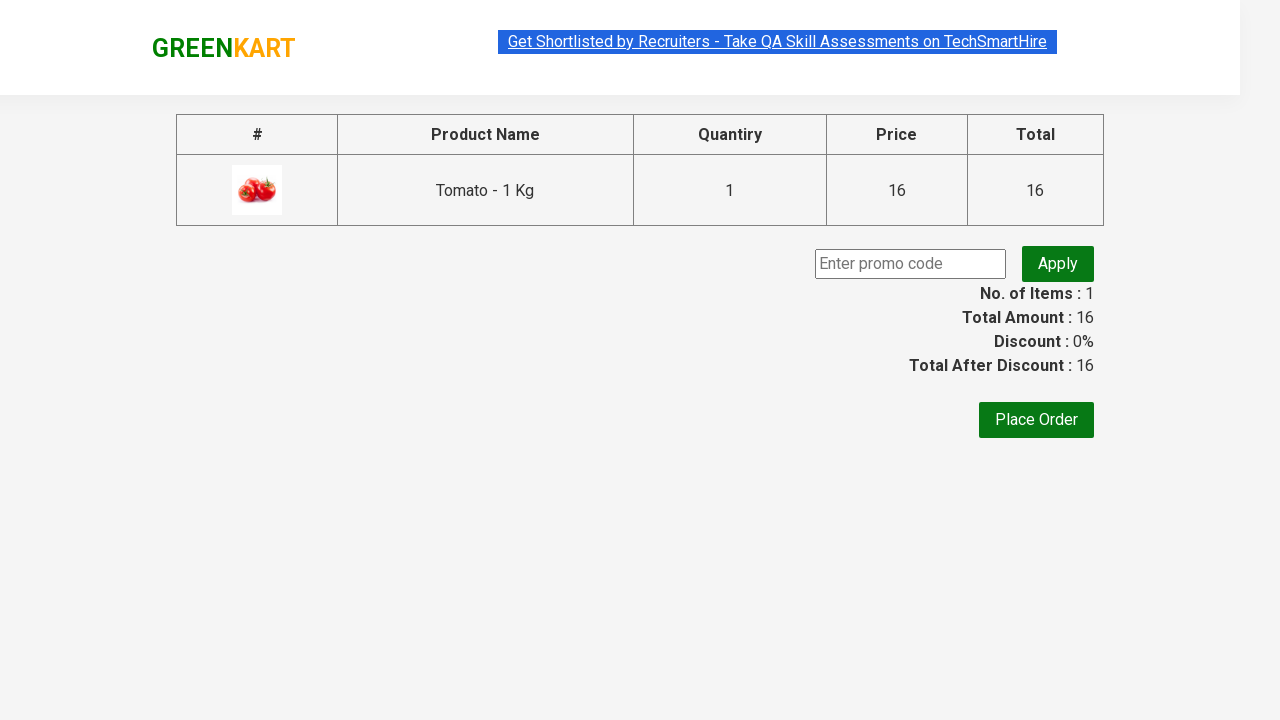